Tests static dropdown functionality by selecting an option from a dropdown menu using visible text selection

Starting URL: https://the-internet.herokuapp.com/dropdown

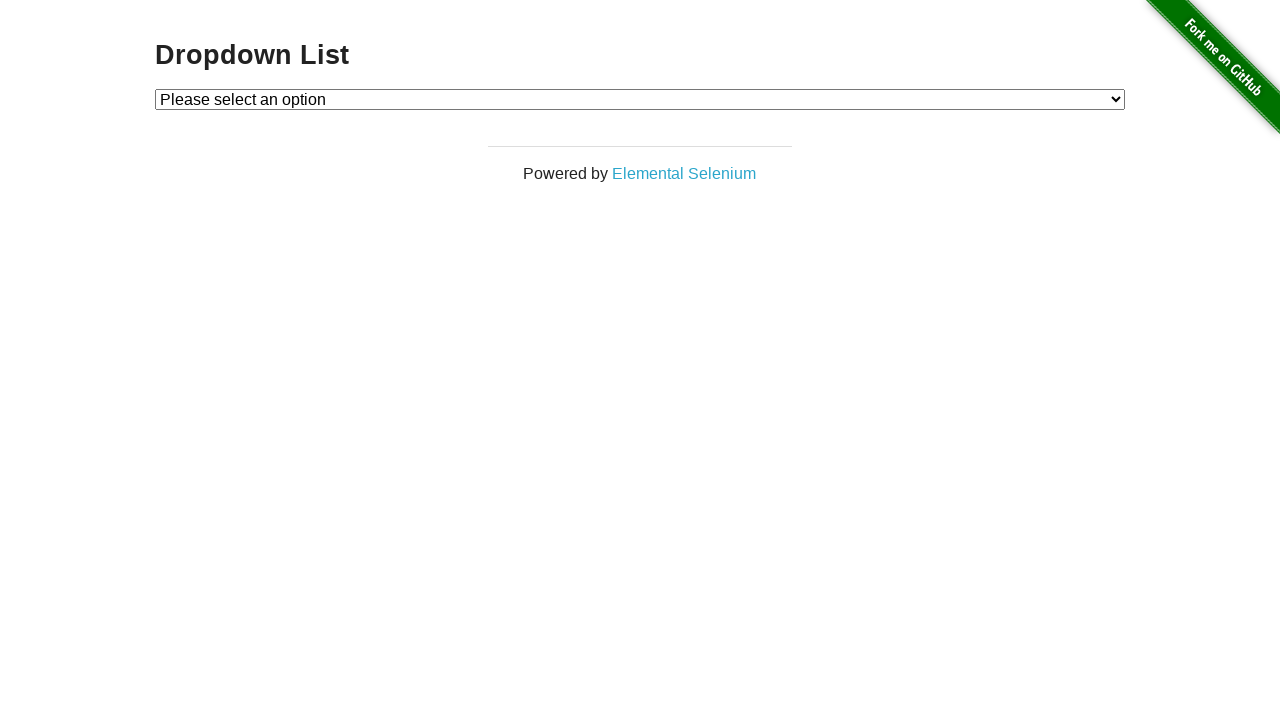

Selected 'Option 1' from the dropdown menu on #dropdown
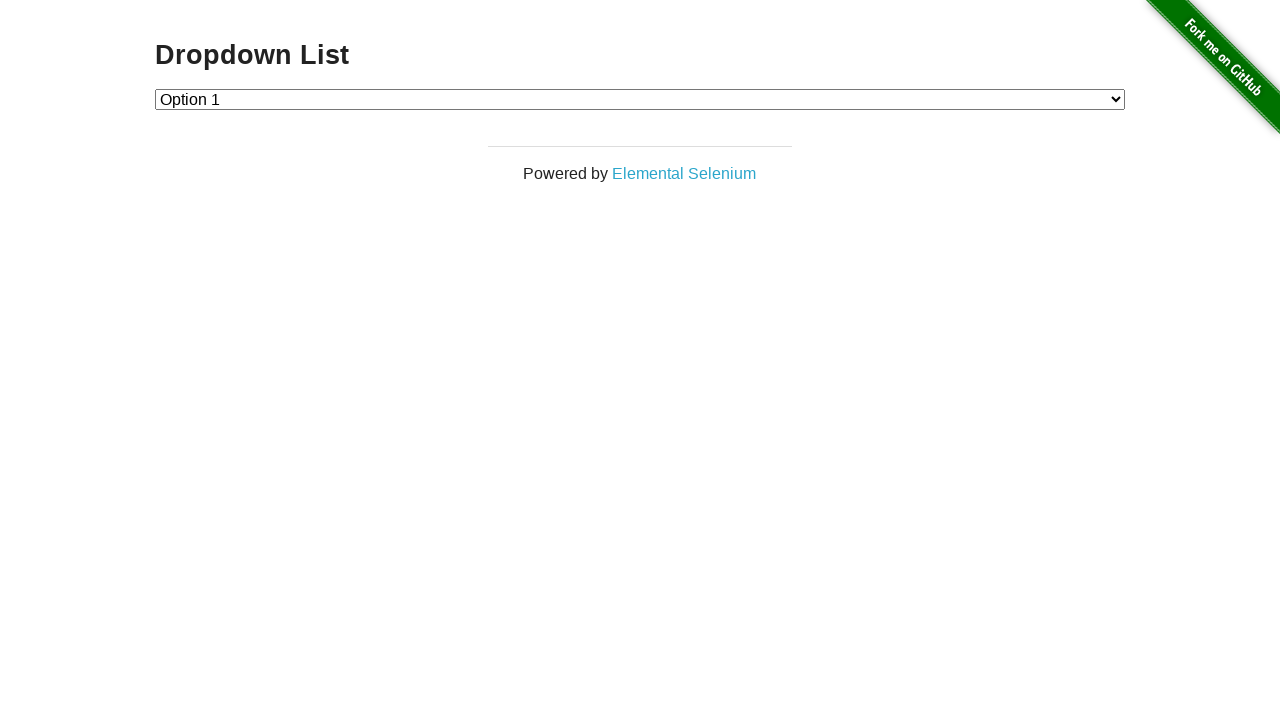

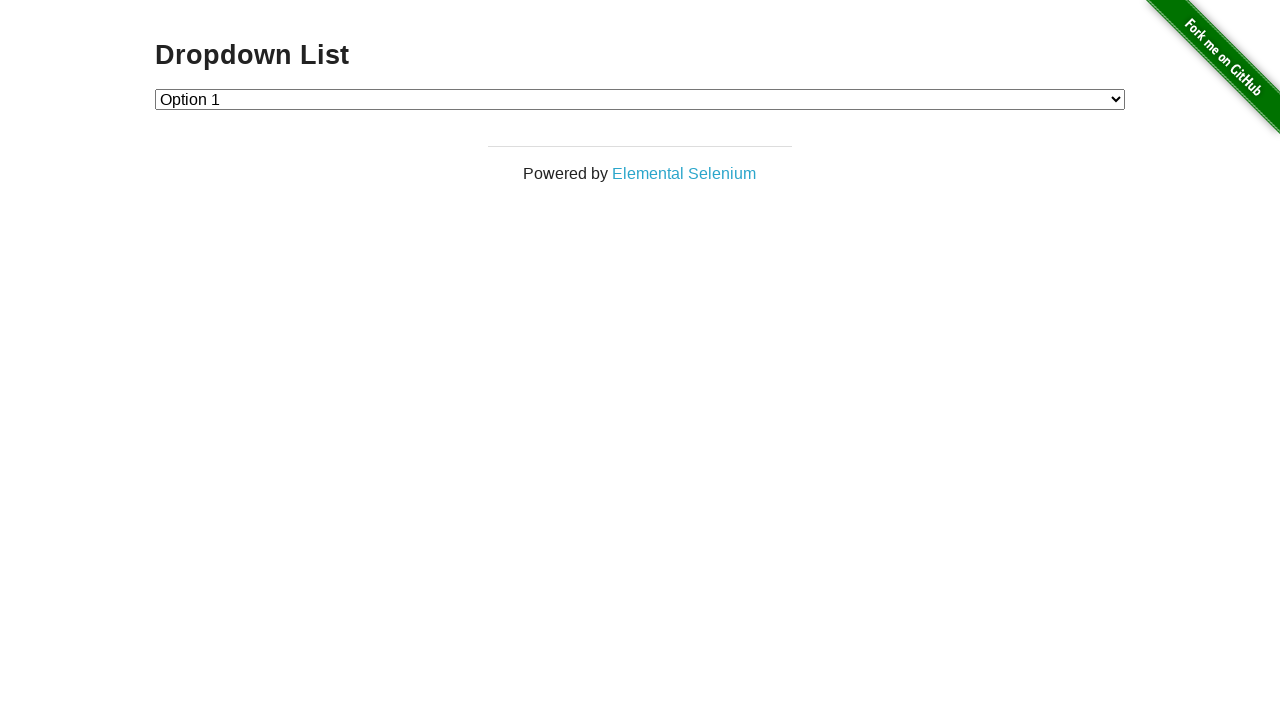